Tests the complete e-commerce checkout flow by adding multiple products to cart, filling in shipping information, and confirming the order on the Danube webshop.

Starting URL: https://danube-webshop.herokuapp.com/

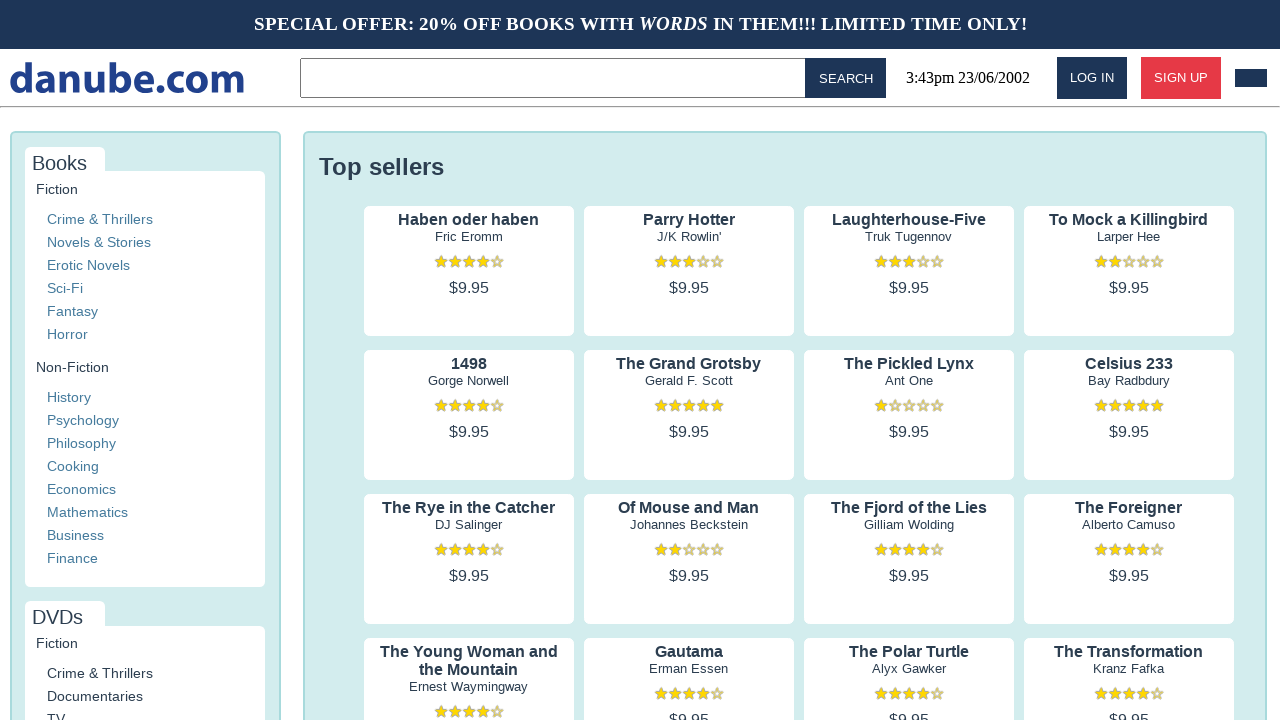

Clicked on product 1 to view details at (469, 237) on .preview:nth-child(1) > .preview-author
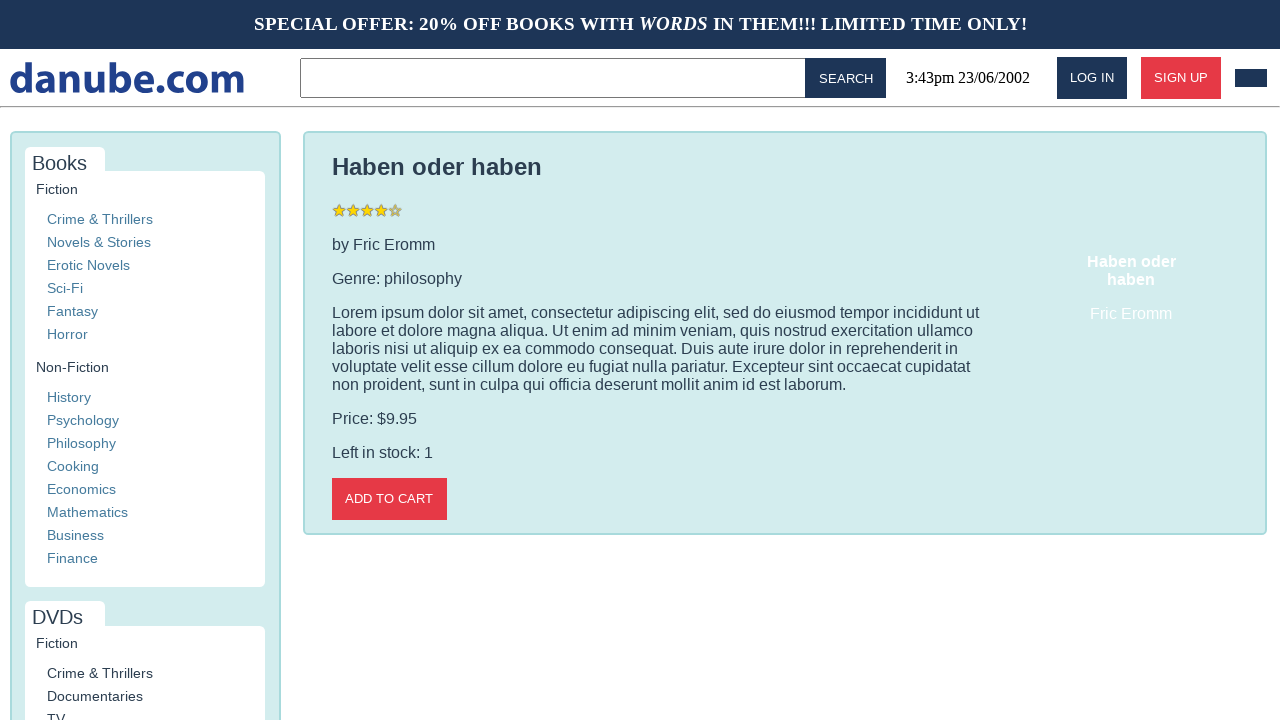

Added product 1 to cart at (389, 499) on .detail-wrapper > .call-to-action
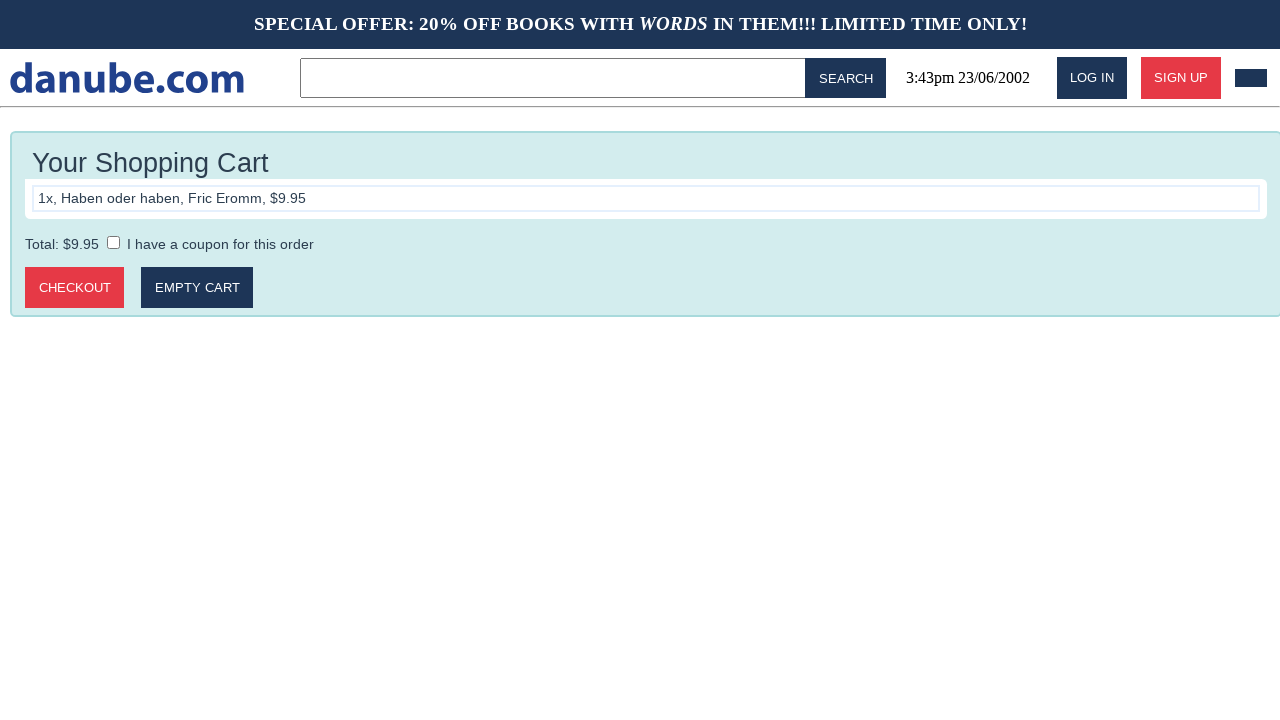

Clicked logo to return to home page at (127, 78) on #logo
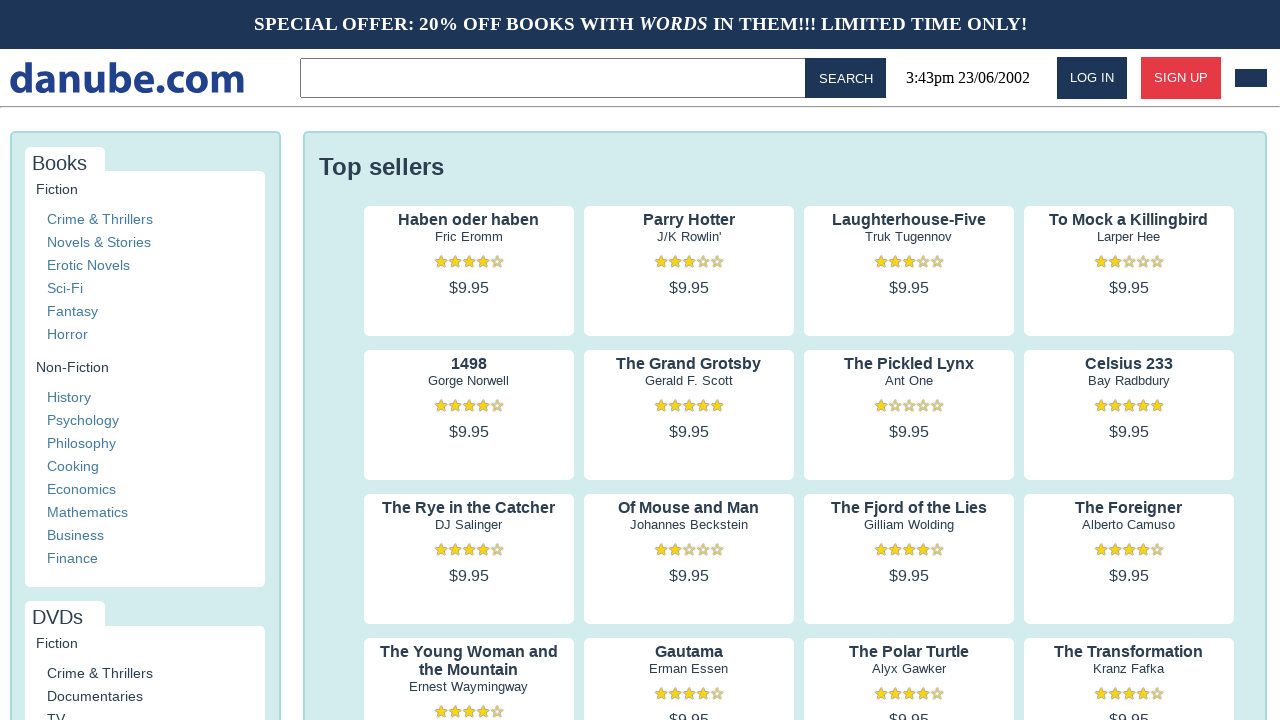

Waited for page to reach networkidle state
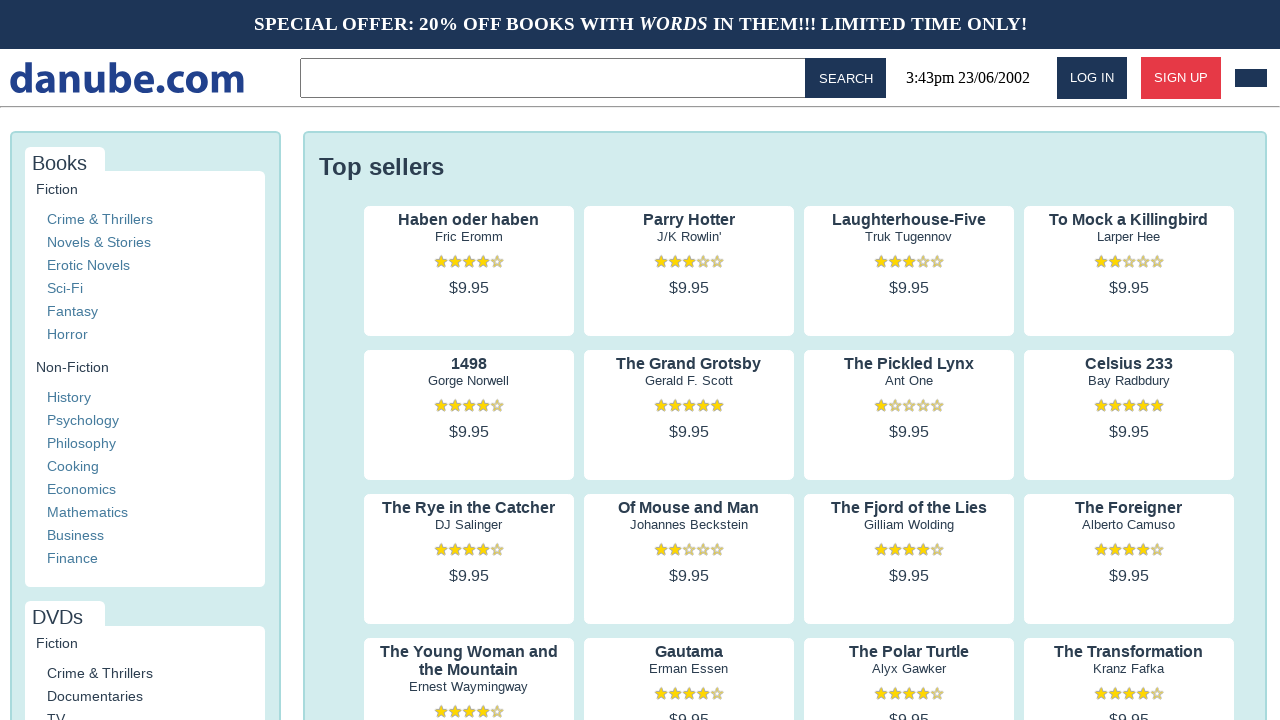

Clicked on product 2 to view details at (689, 237) on .preview:nth-child(2) > .preview-author
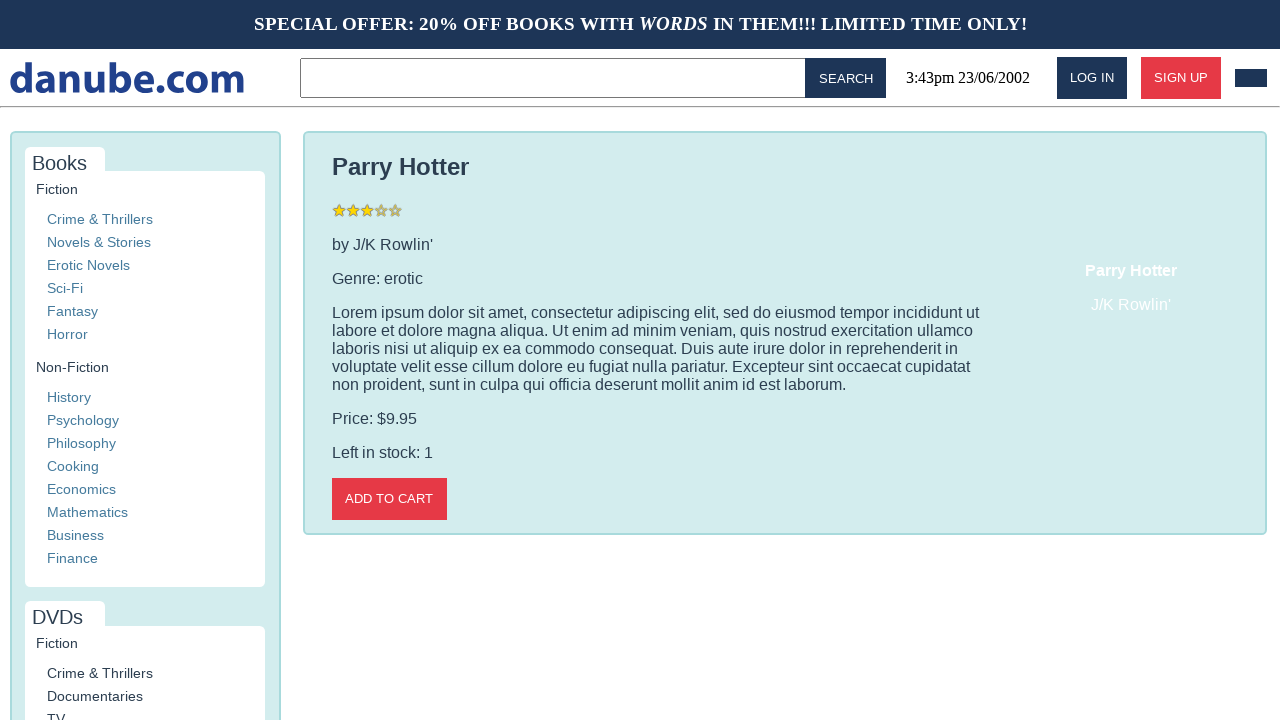

Added product 2 to cart at (389, 499) on .detail-wrapper > .call-to-action
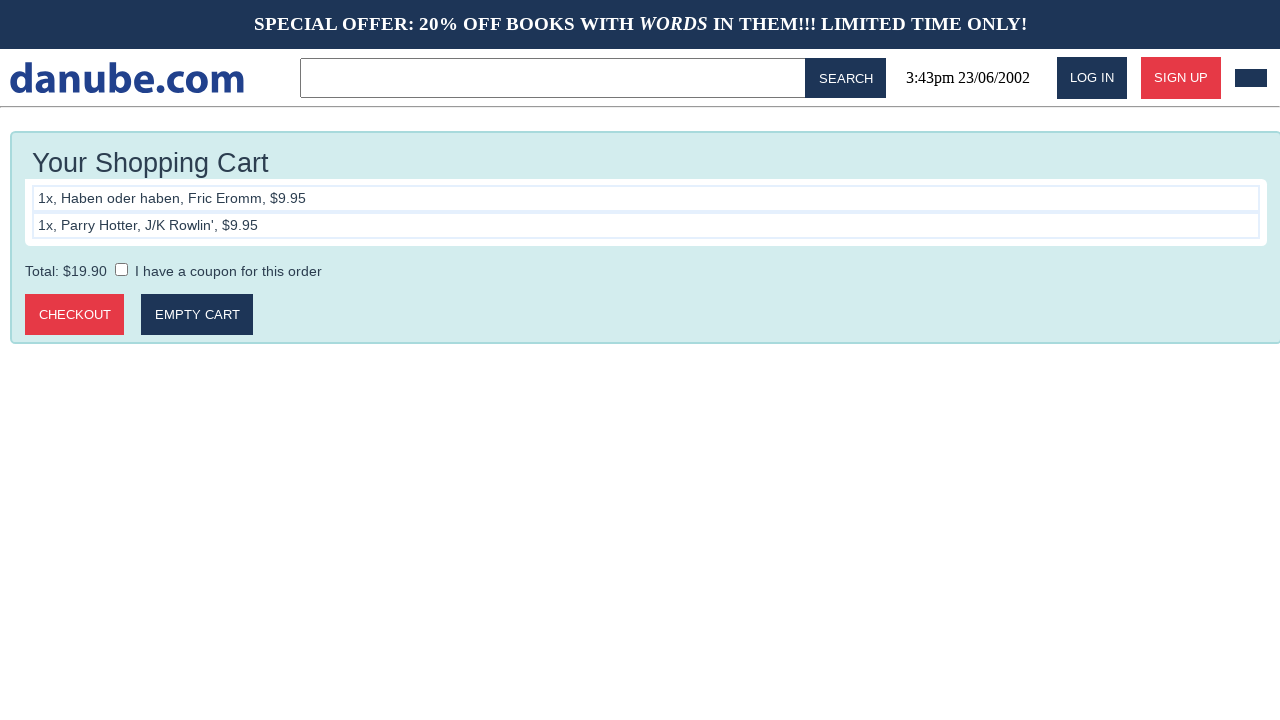

Clicked logo to return to home page at (127, 78) on #logo
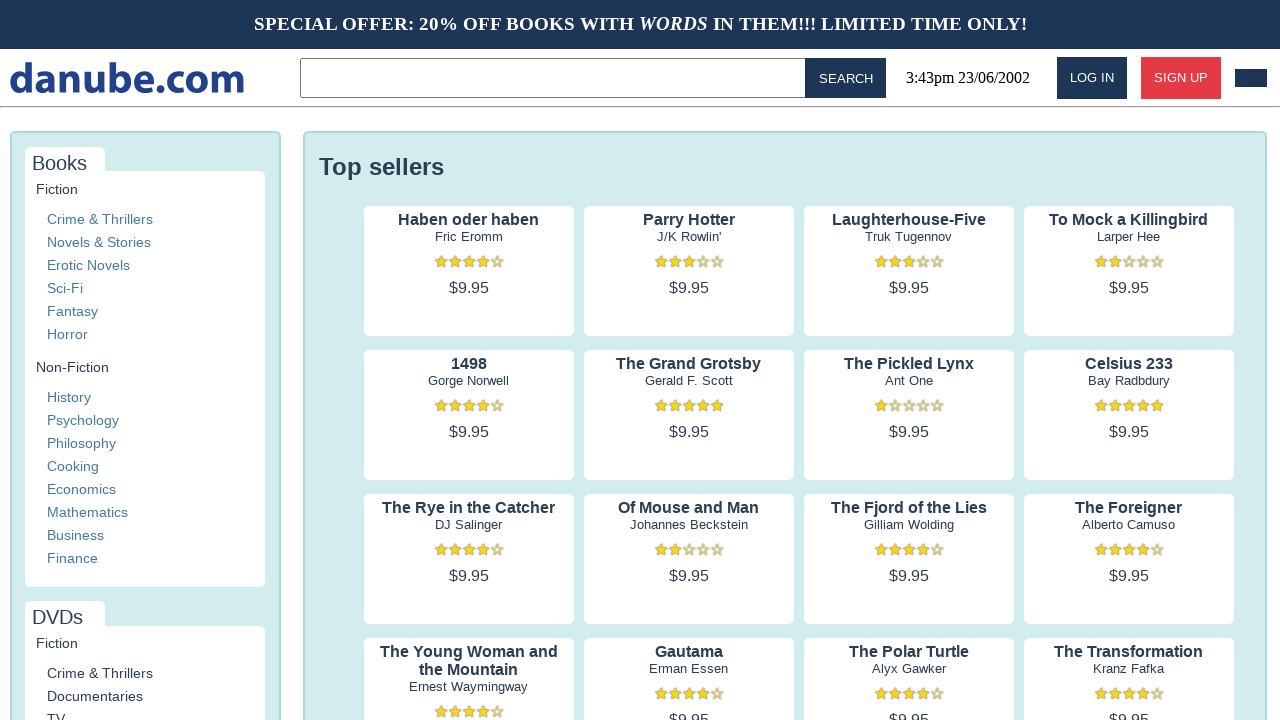

Waited for page to reach networkidle state
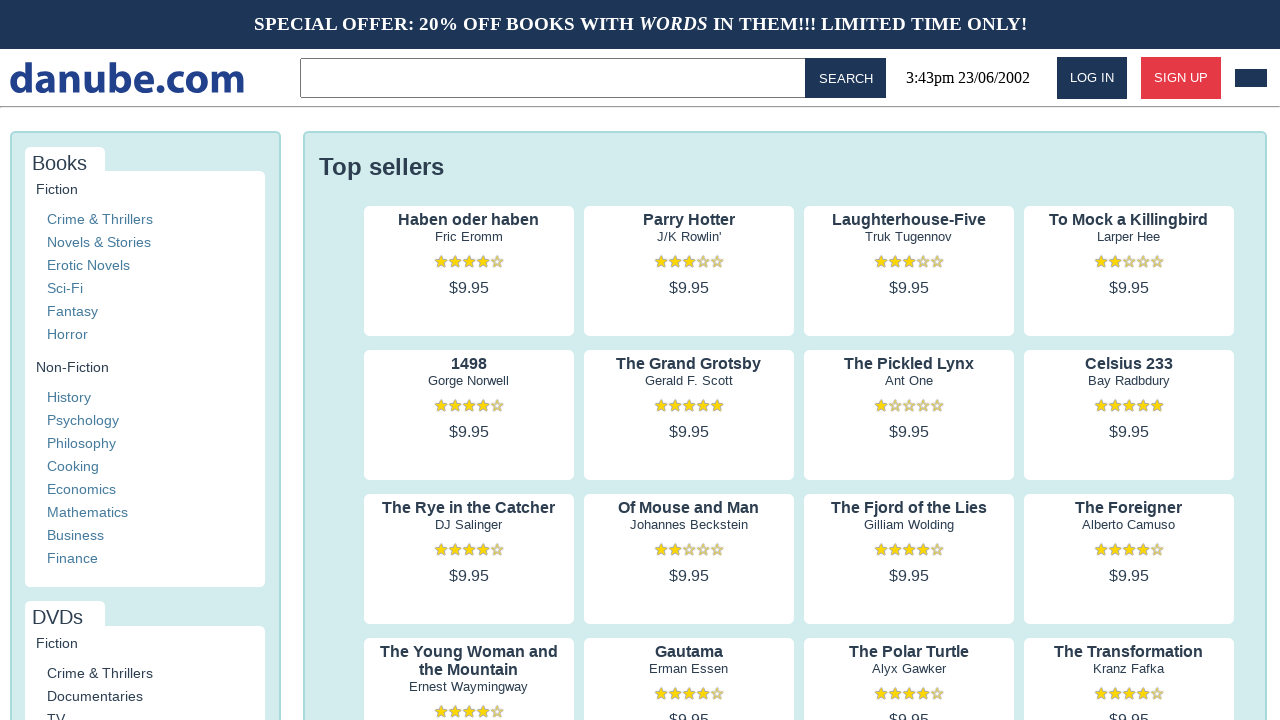

Clicked cart icon to view cart at (1251, 78) on #cart
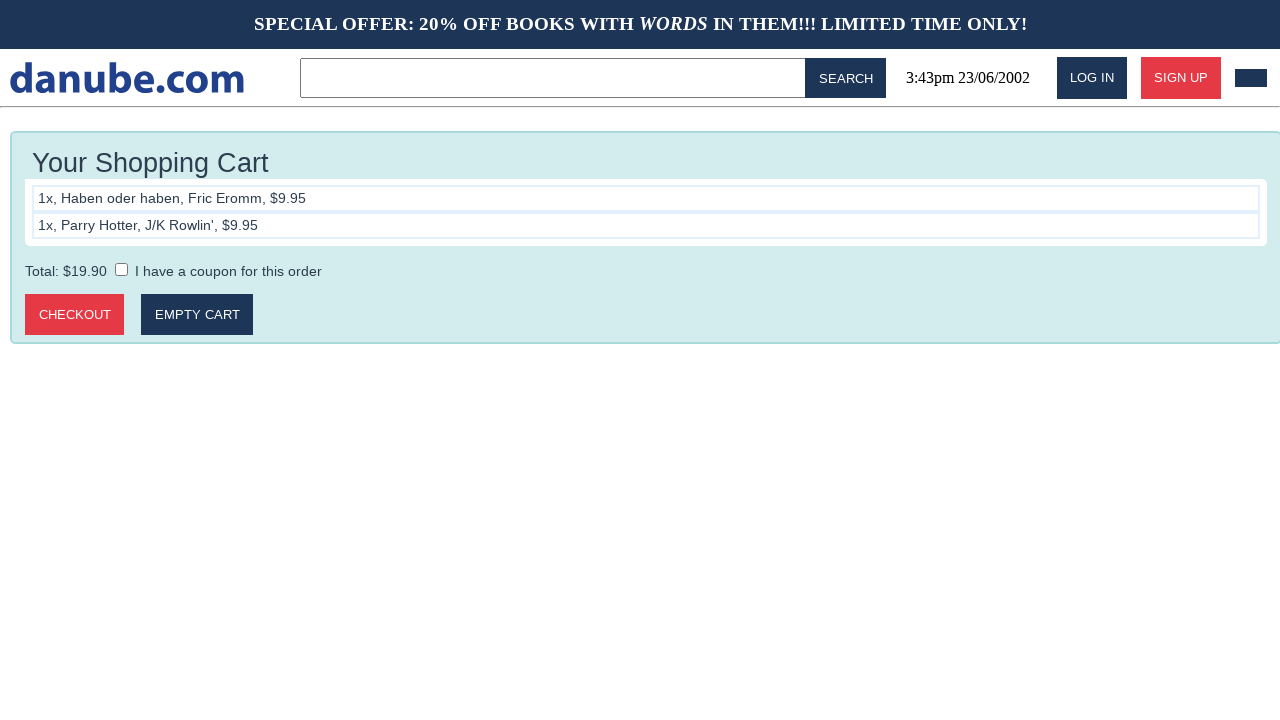

Clicked checkout button to proceed to checkout at (75, 314) on .cart > .call-to-action
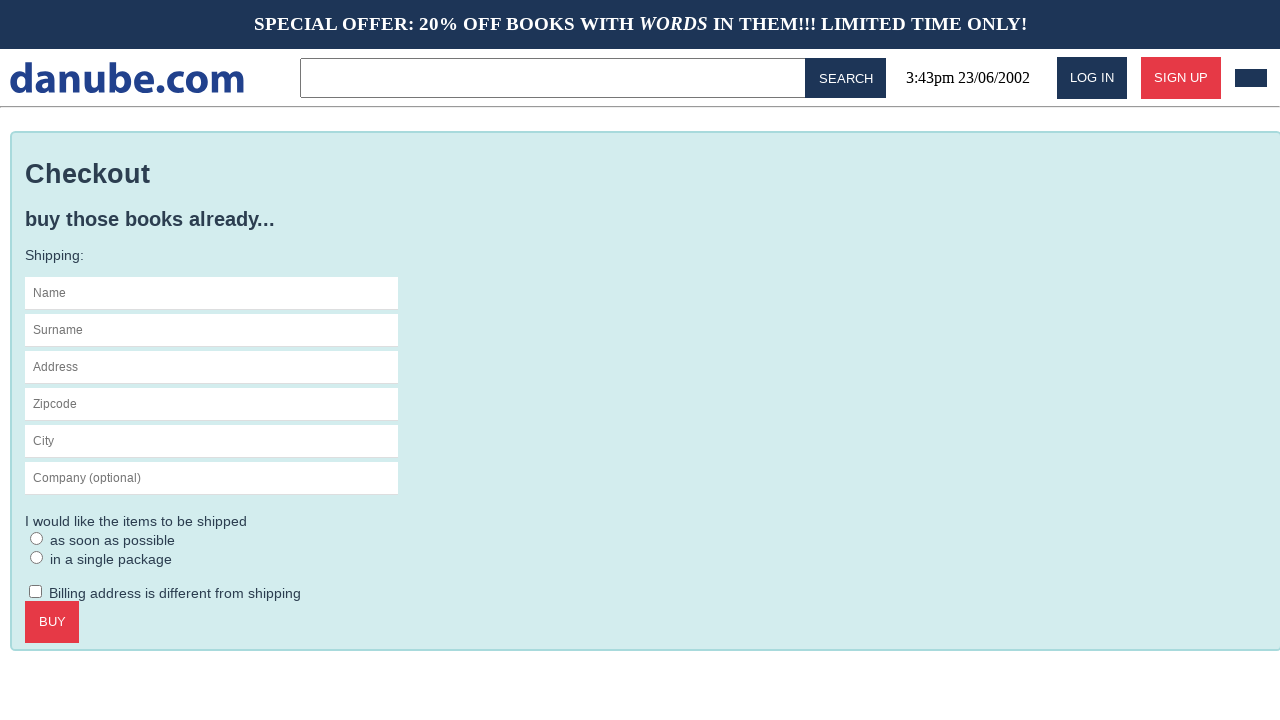

Clicked on name field at (212, 293) on #app-content #s-name
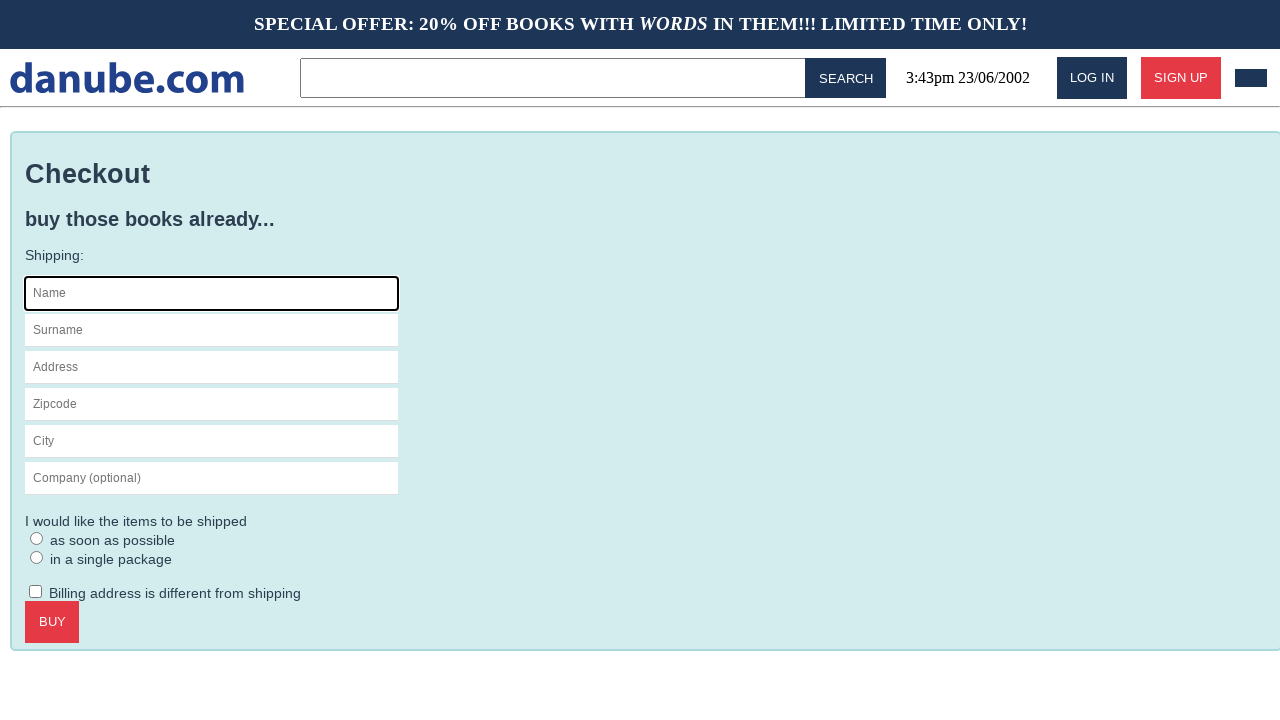

Filled in first name 'Max' on #s-name
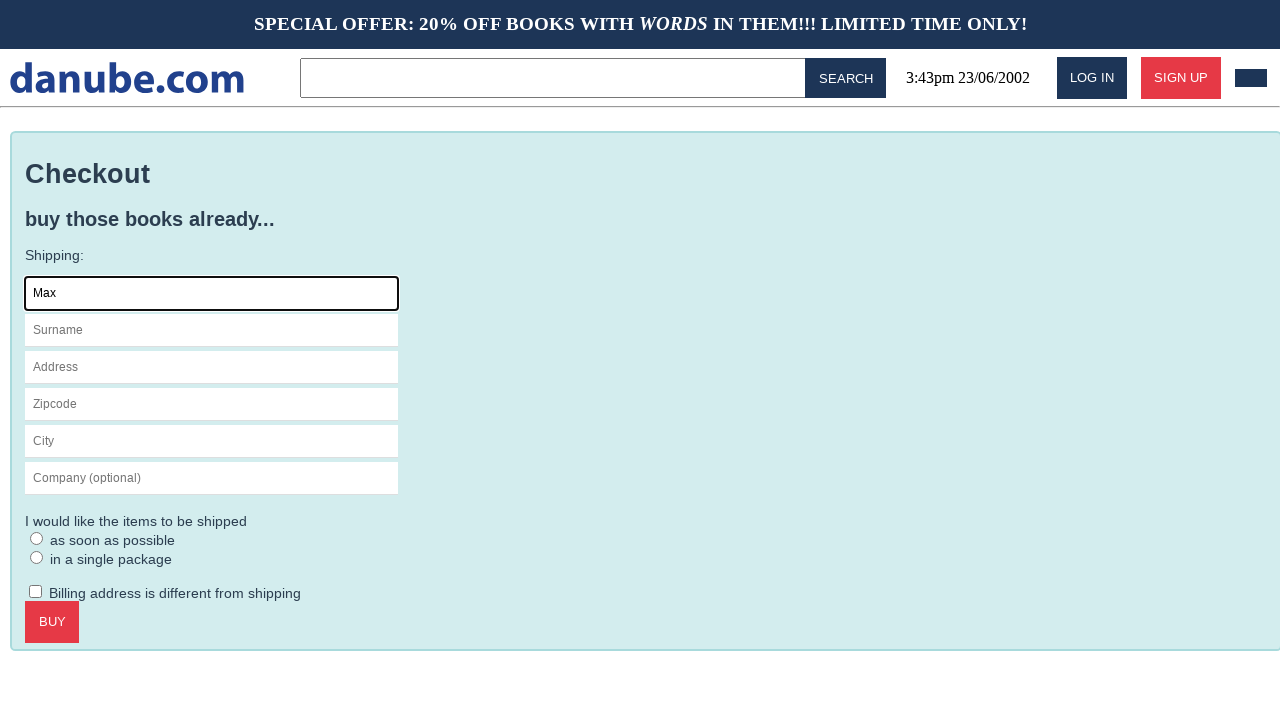

Filled in surname 'Mustermann' on #s-surname
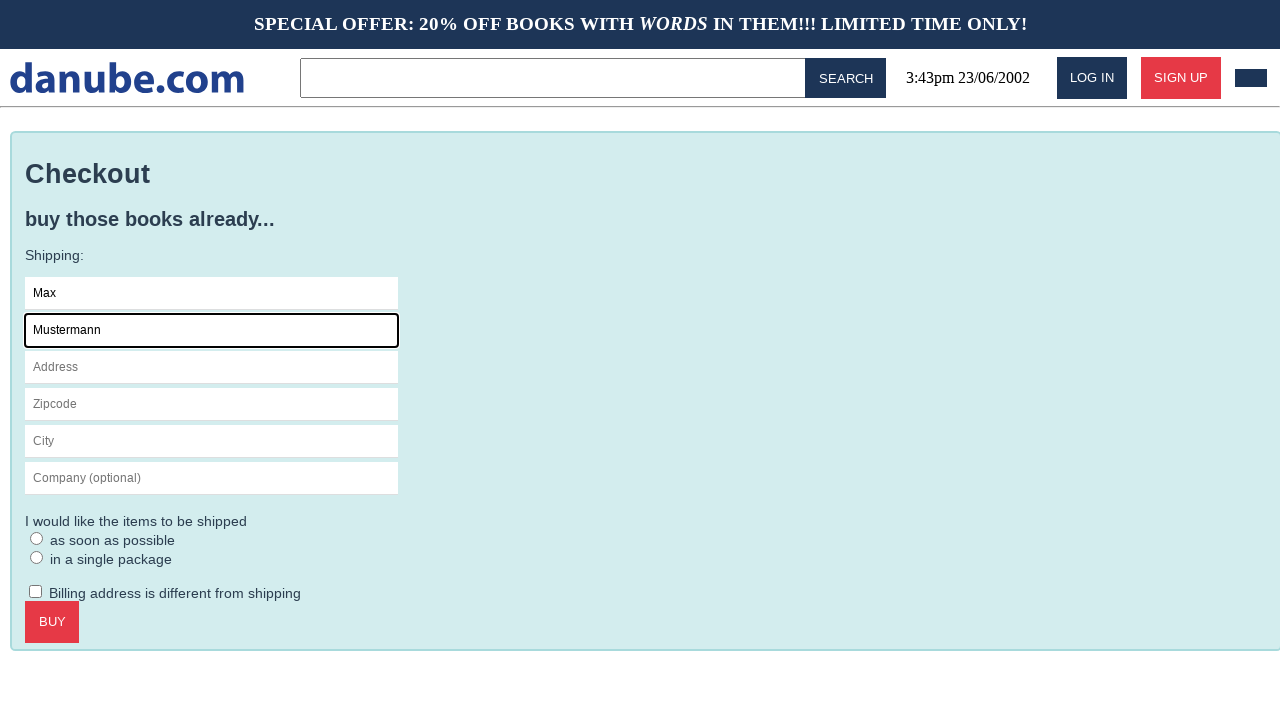

Filled in address 'Charlottenstr. 57' on #s-address
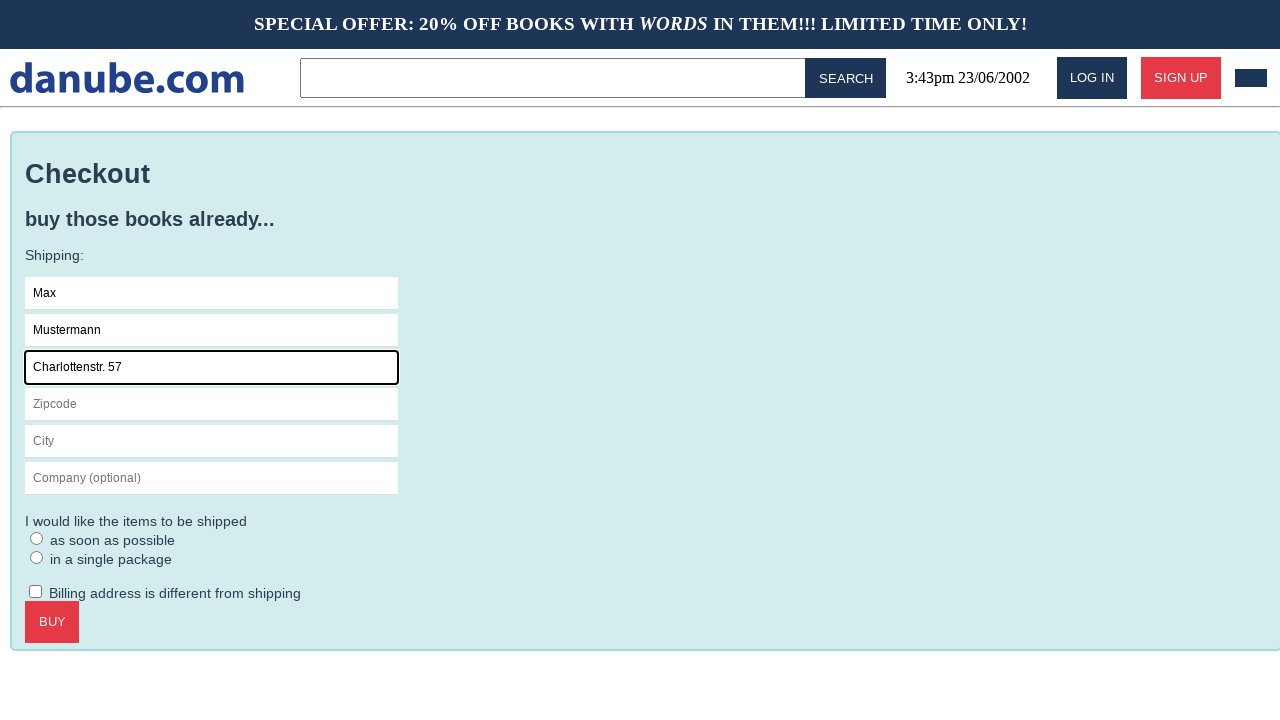

Filled in zip code '10117' on #s-zipcode
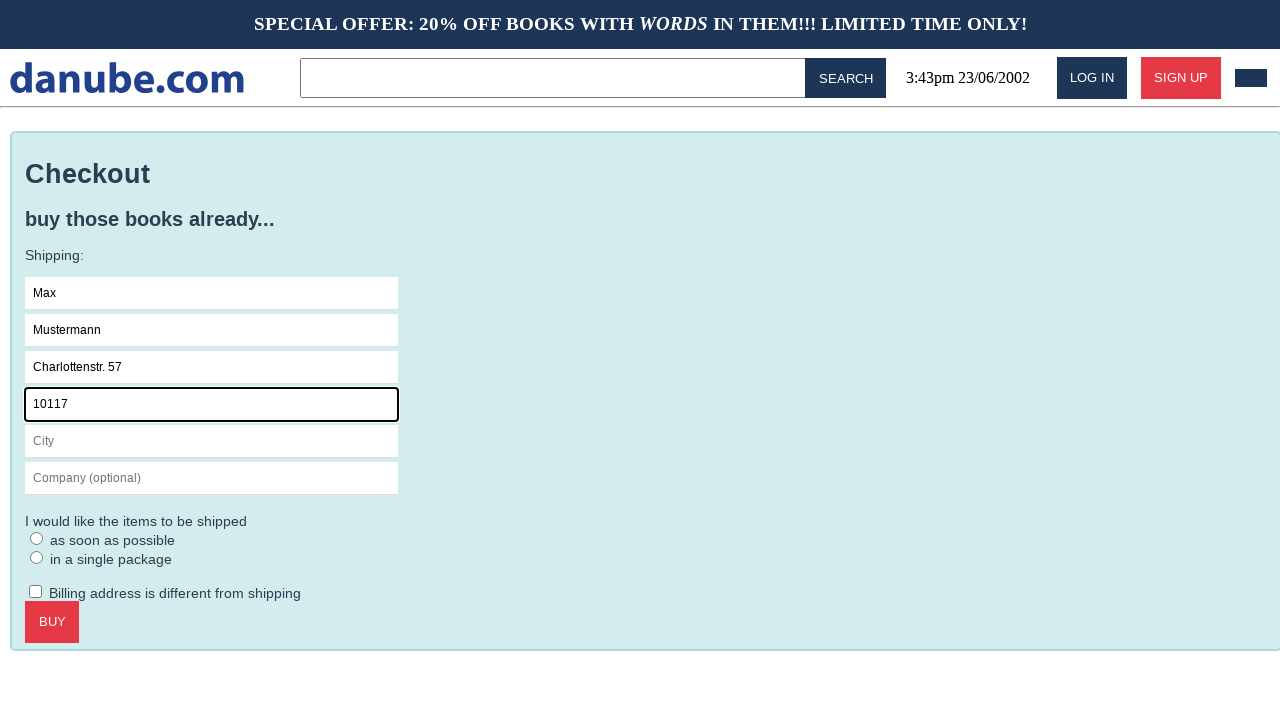

Filled in city 'Berlin' on #s-city
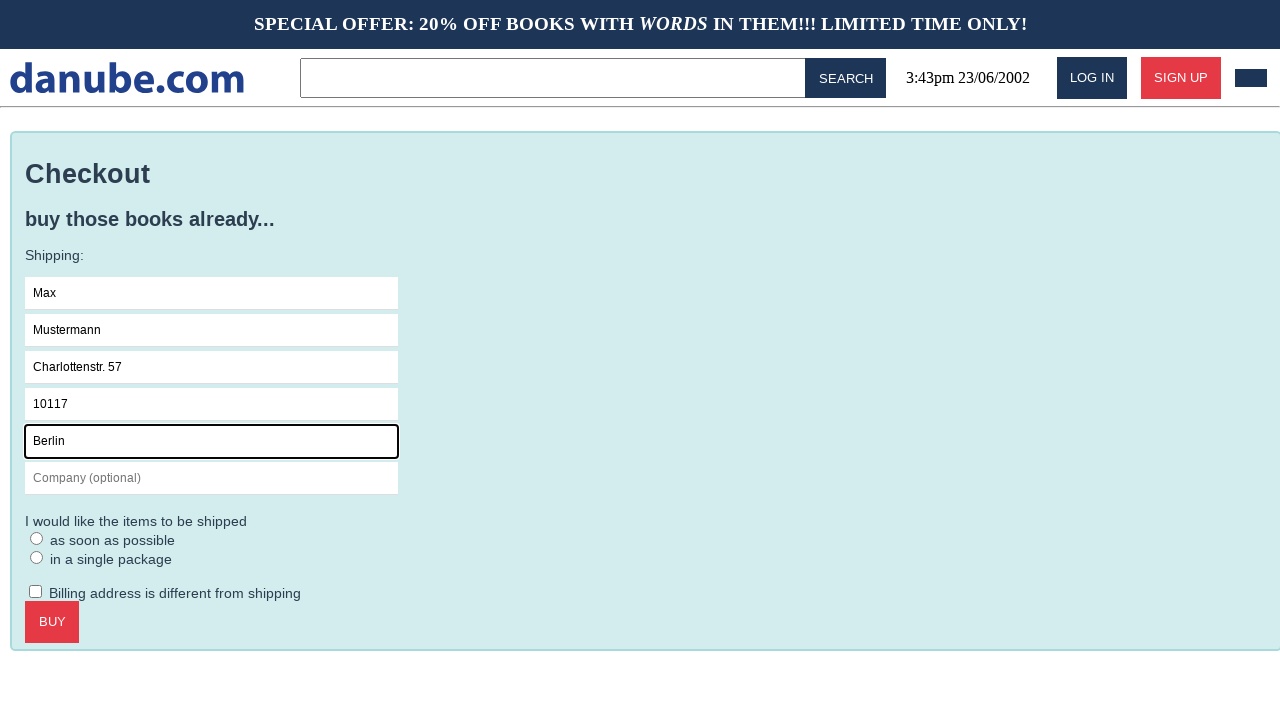

Filled in company 'Firma GmbH' on #s-company
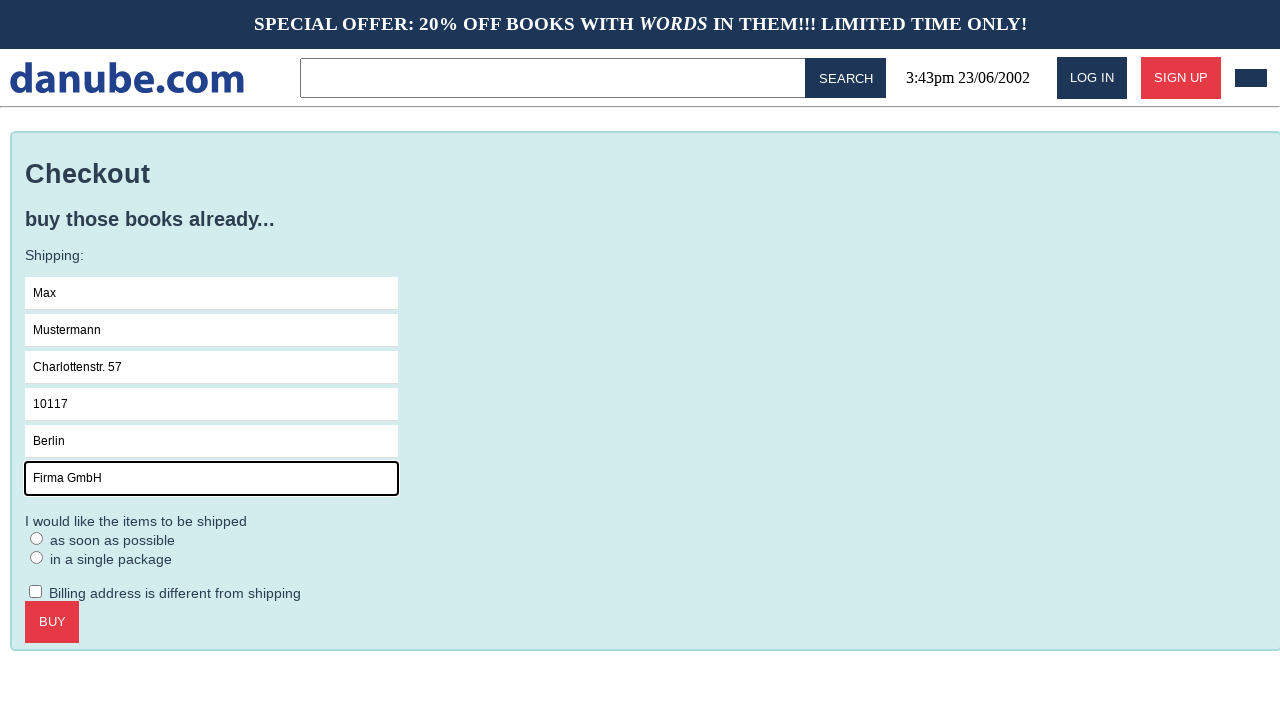

Clicked on checkout form to ensure focus at (646, 439) on .checkout > form
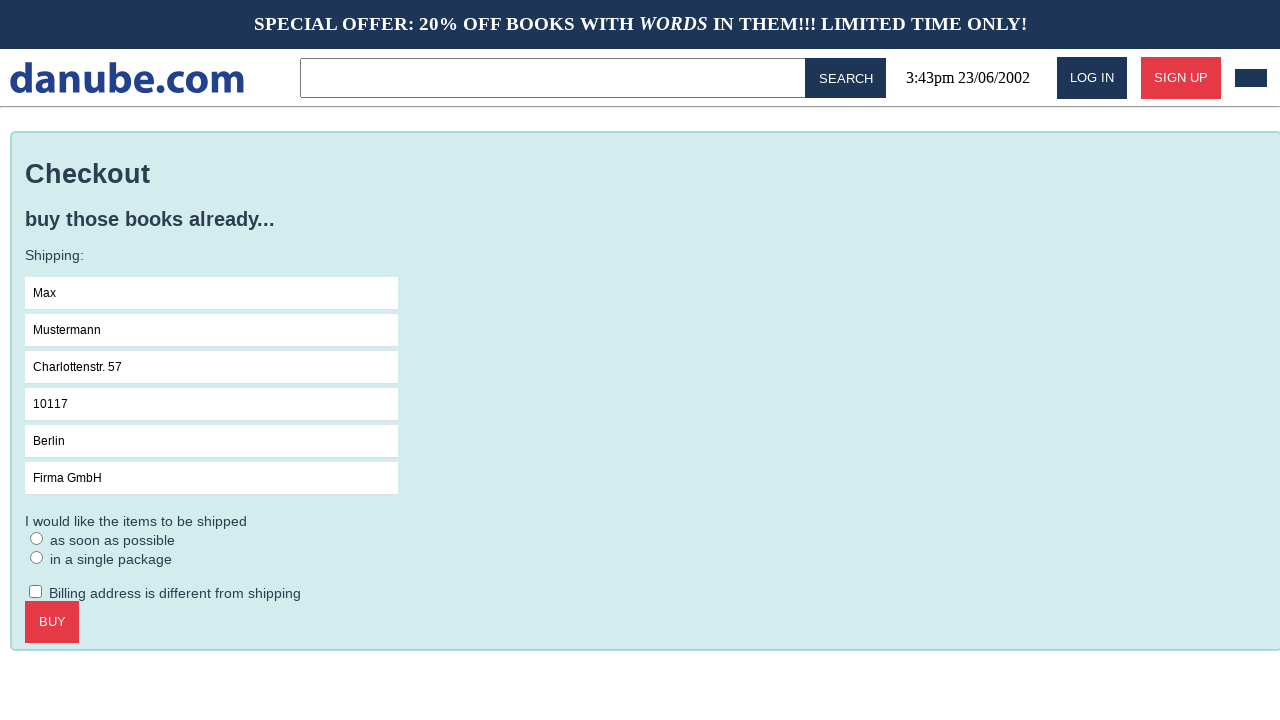

Selected ASAP delivery option at (37, 538) on #asap
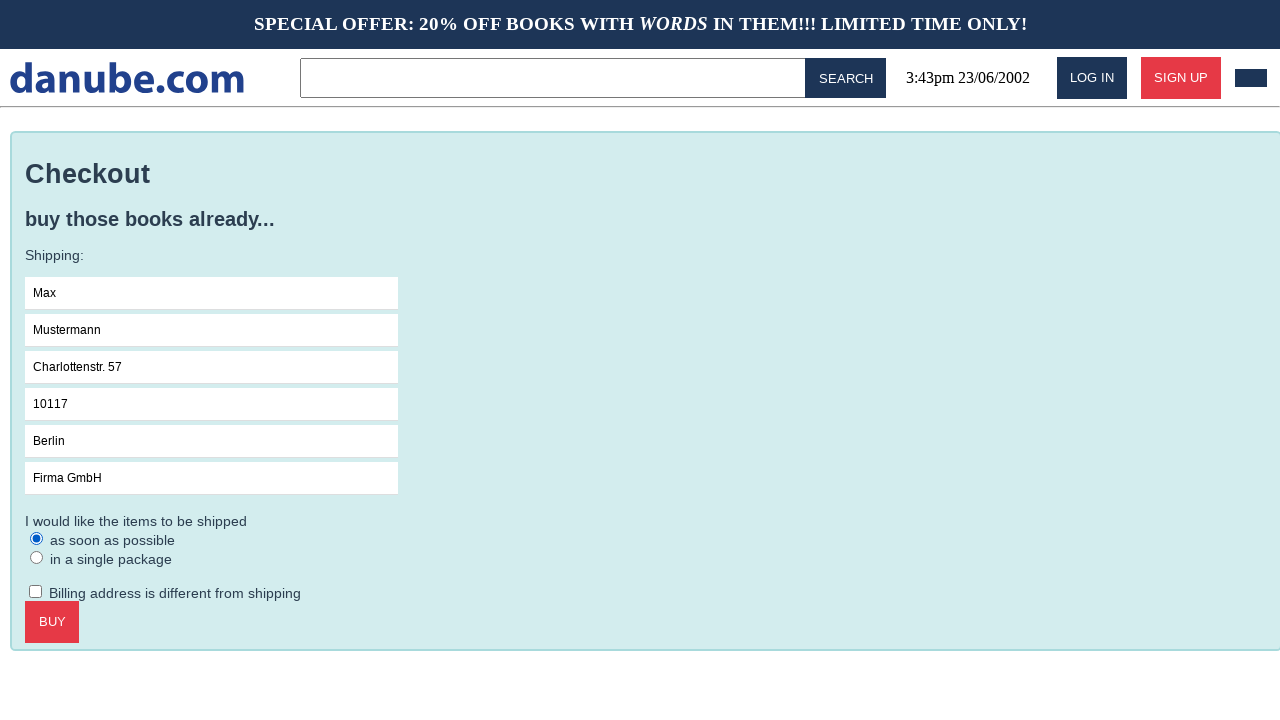

Clicked button to complete checkout at (52, 622) on .checkout > .call-to-action
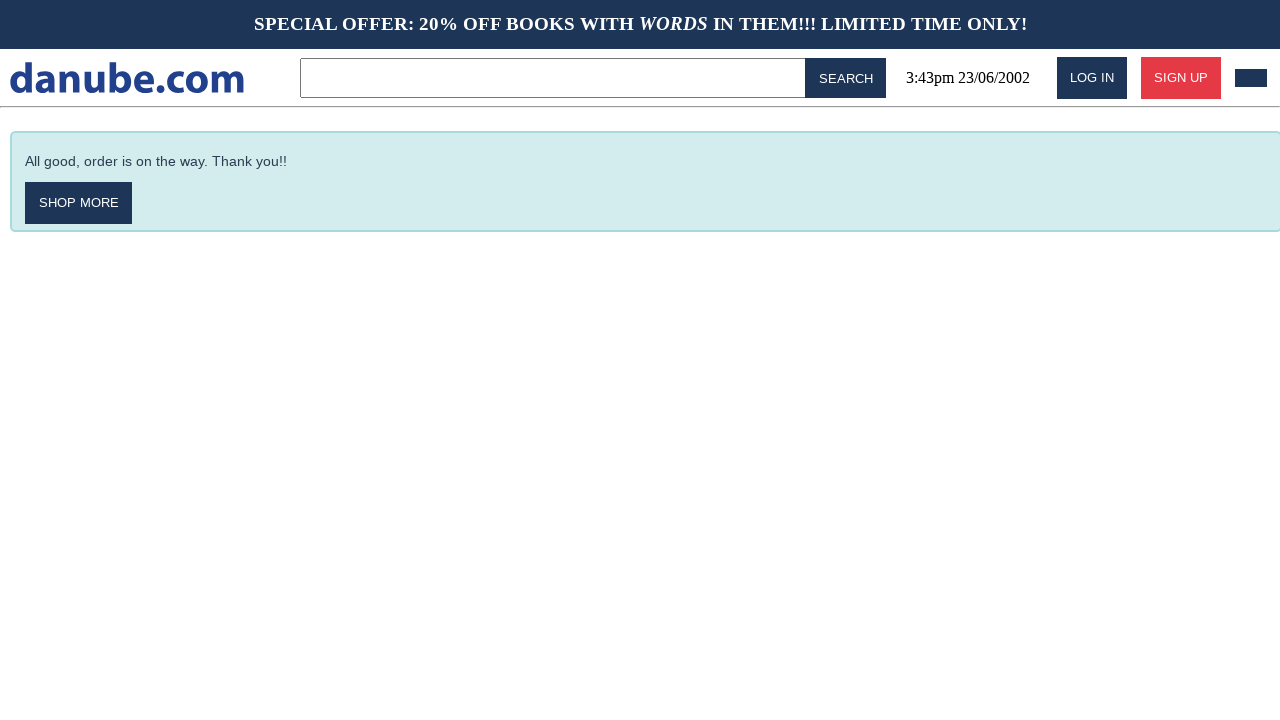

Order confirmation page appeared
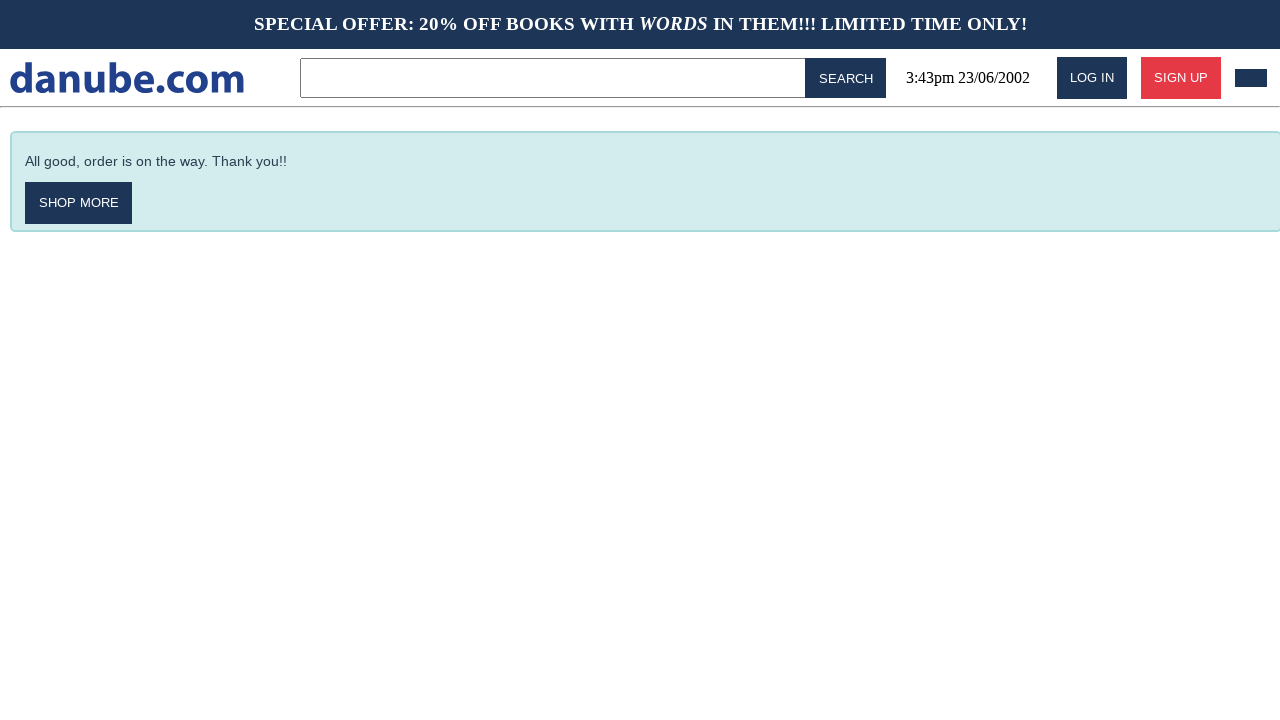

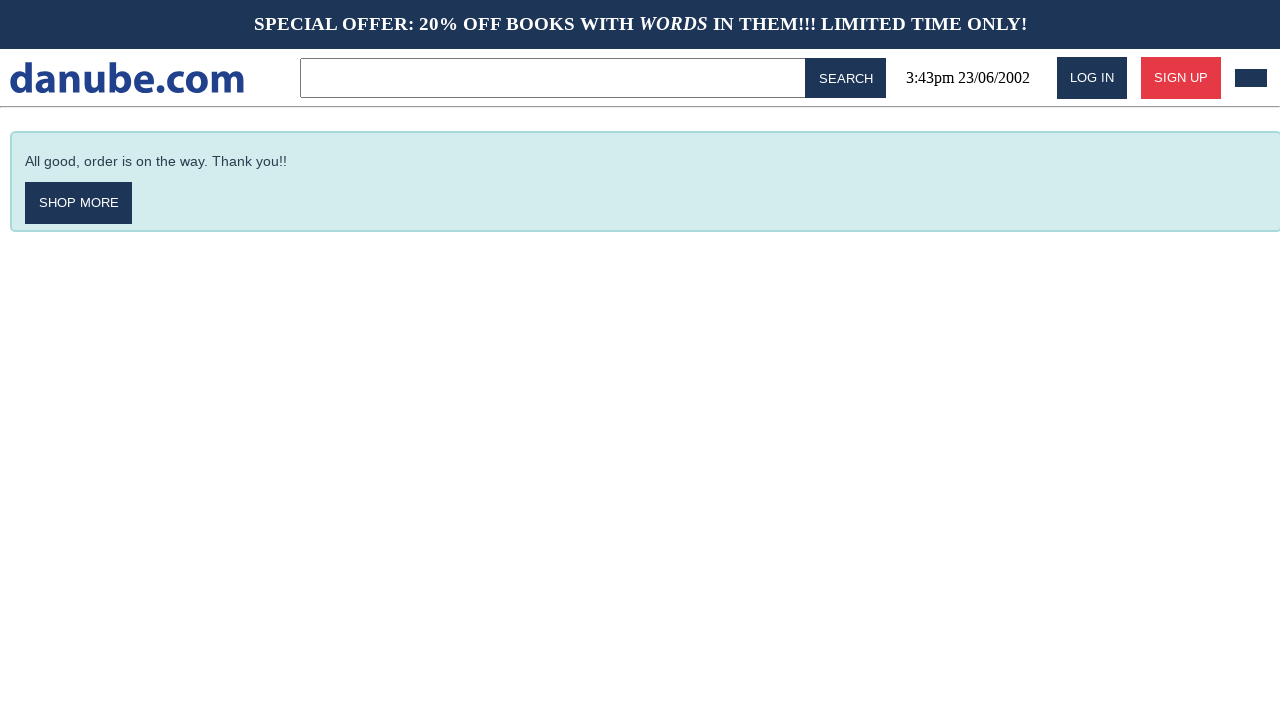